Tests filtering a list by checking if it has a specific child element containing "Locating elements"

Starting URL: https://playwright.dev/python/docs/locators

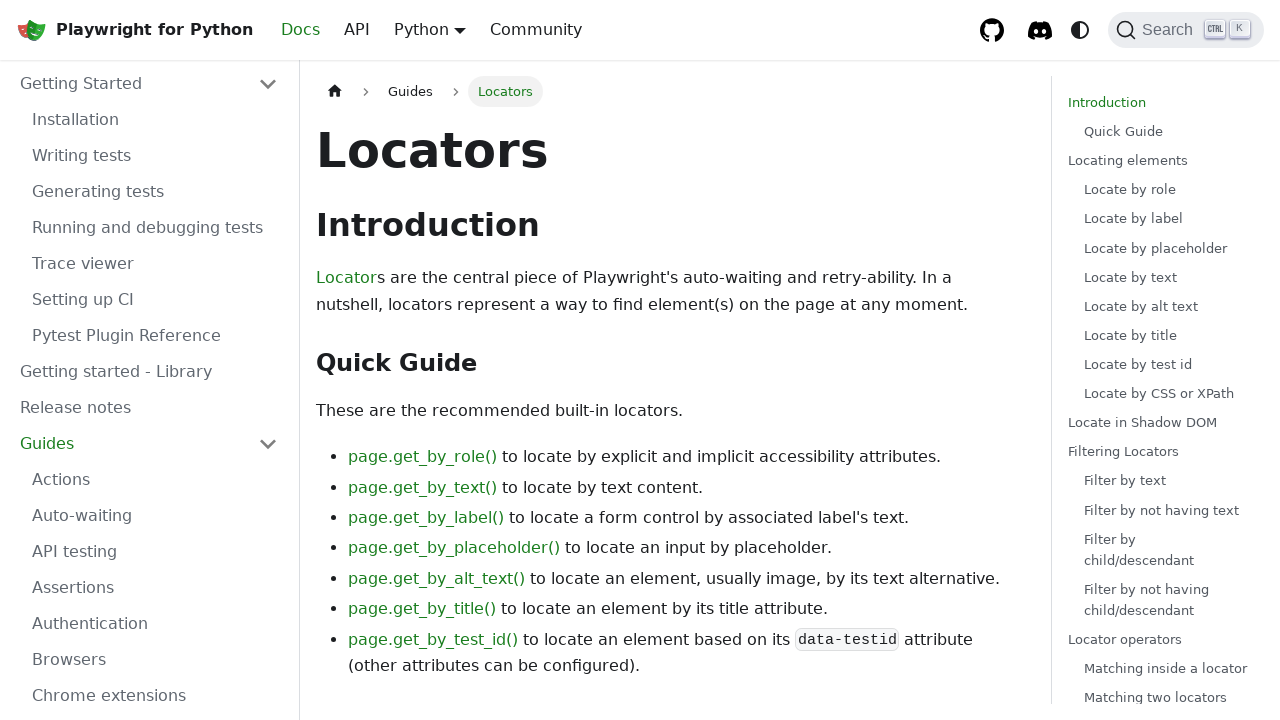

Navigated to Playwright locators documentation page
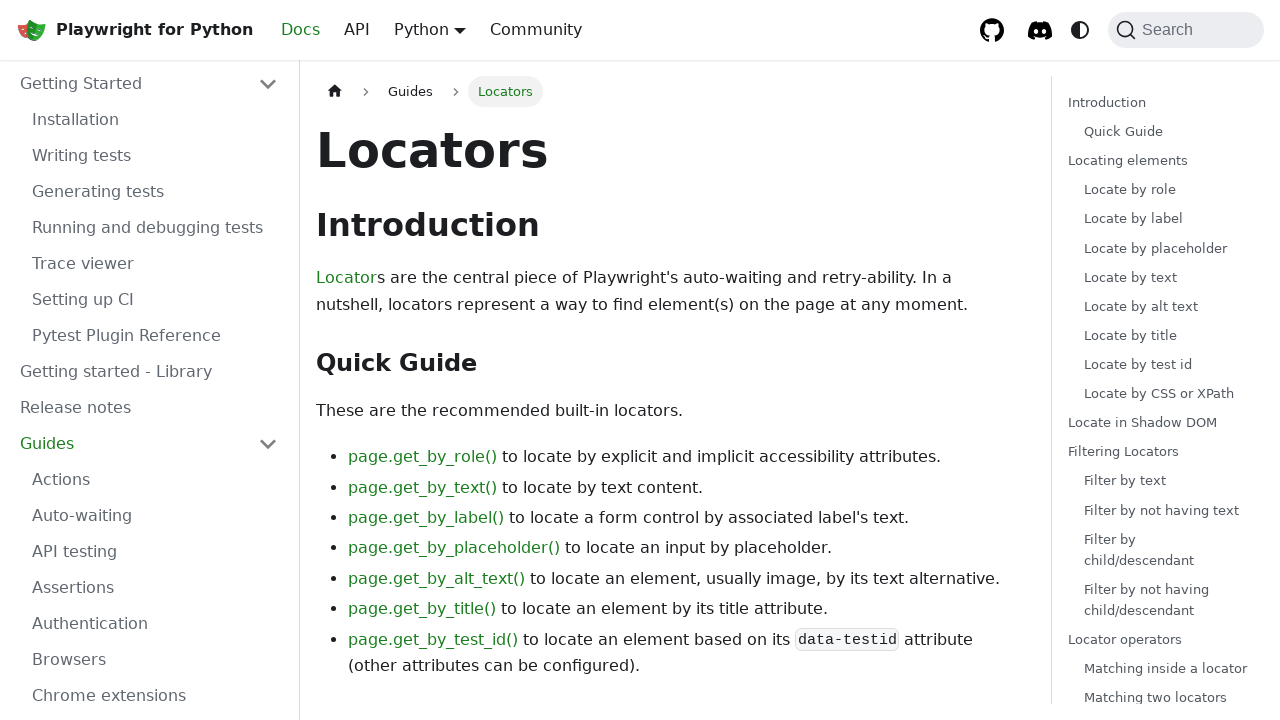

Clicked on list containing listitem with 'Locating elements' text at (1158, 398) on internal:role=list >> internal:has="internal:role=listitem >> internal:has-text=
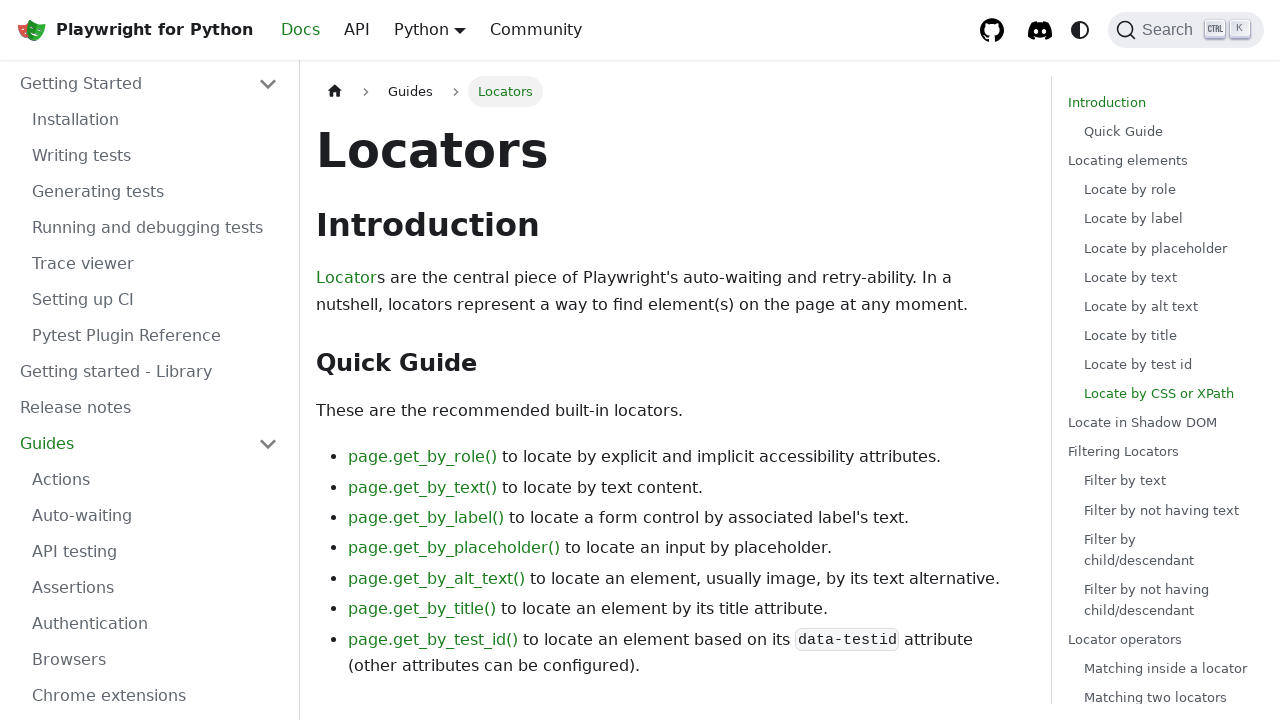

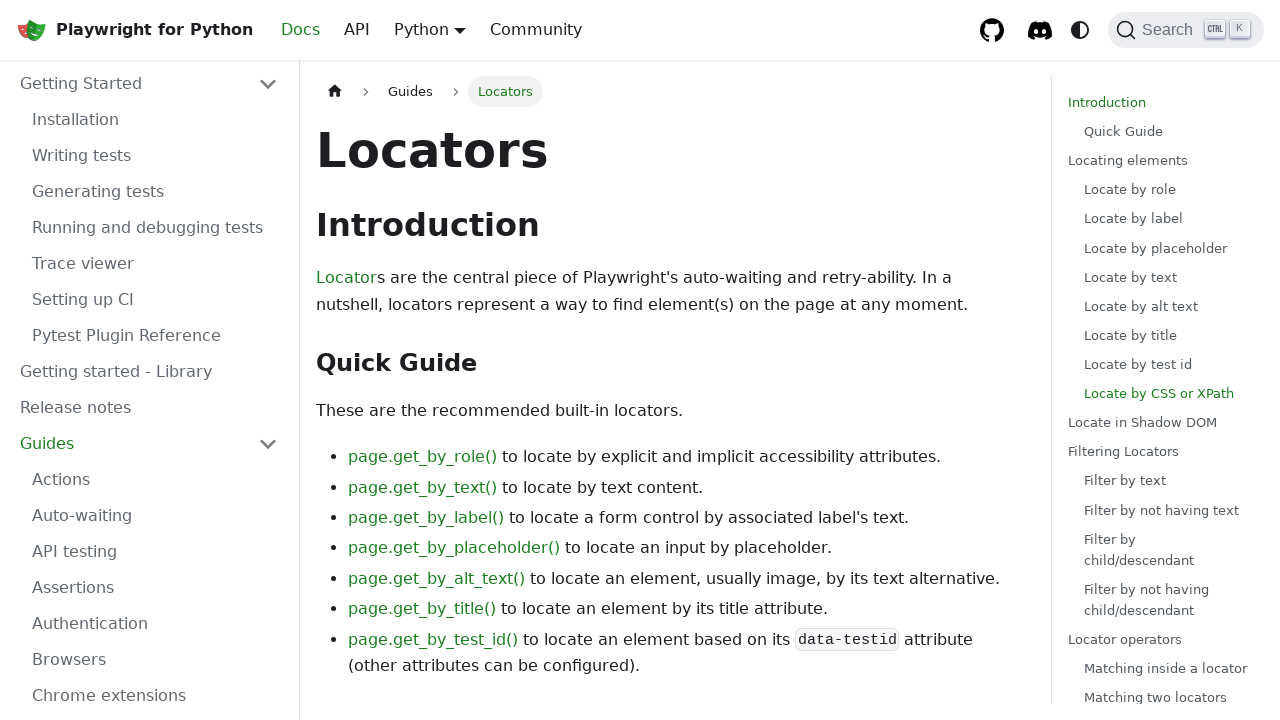